Tests a to-do list application by adding multiple tasks and verifying they appear in the list

Starting URL: https://training-support.net/webelements/todo-list

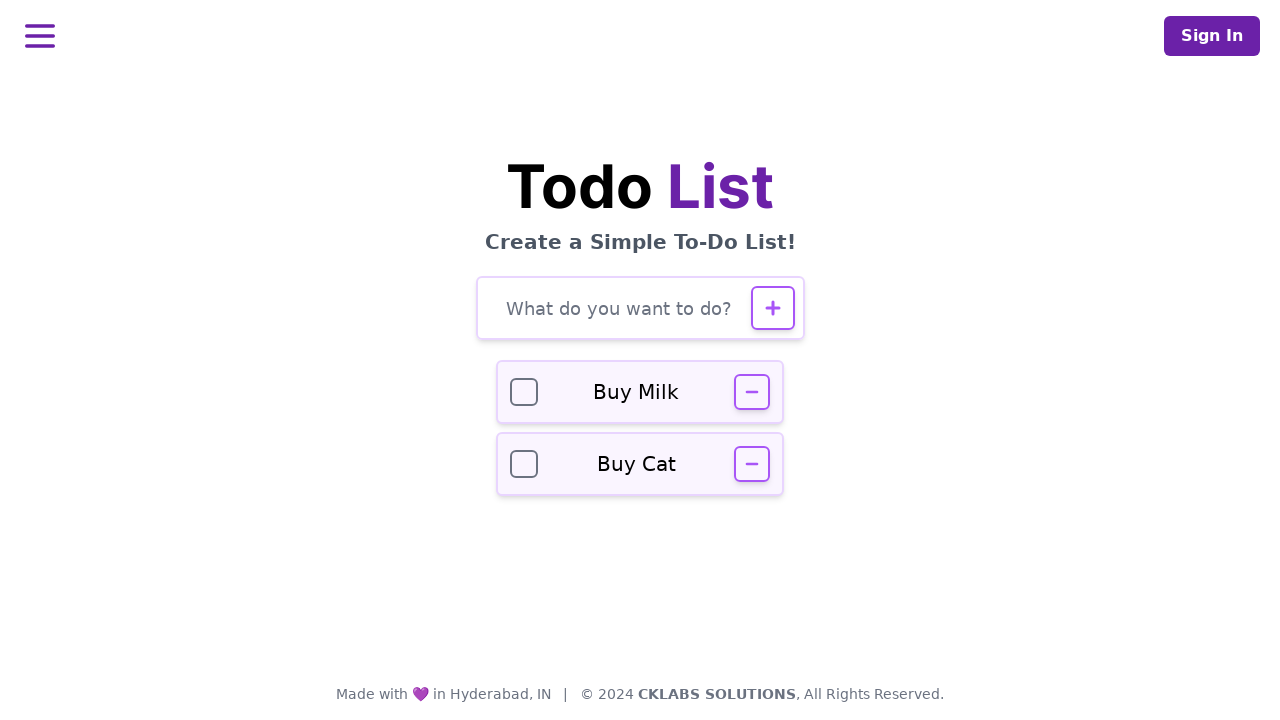

Verified page title is 'Selenium: To-Do List'
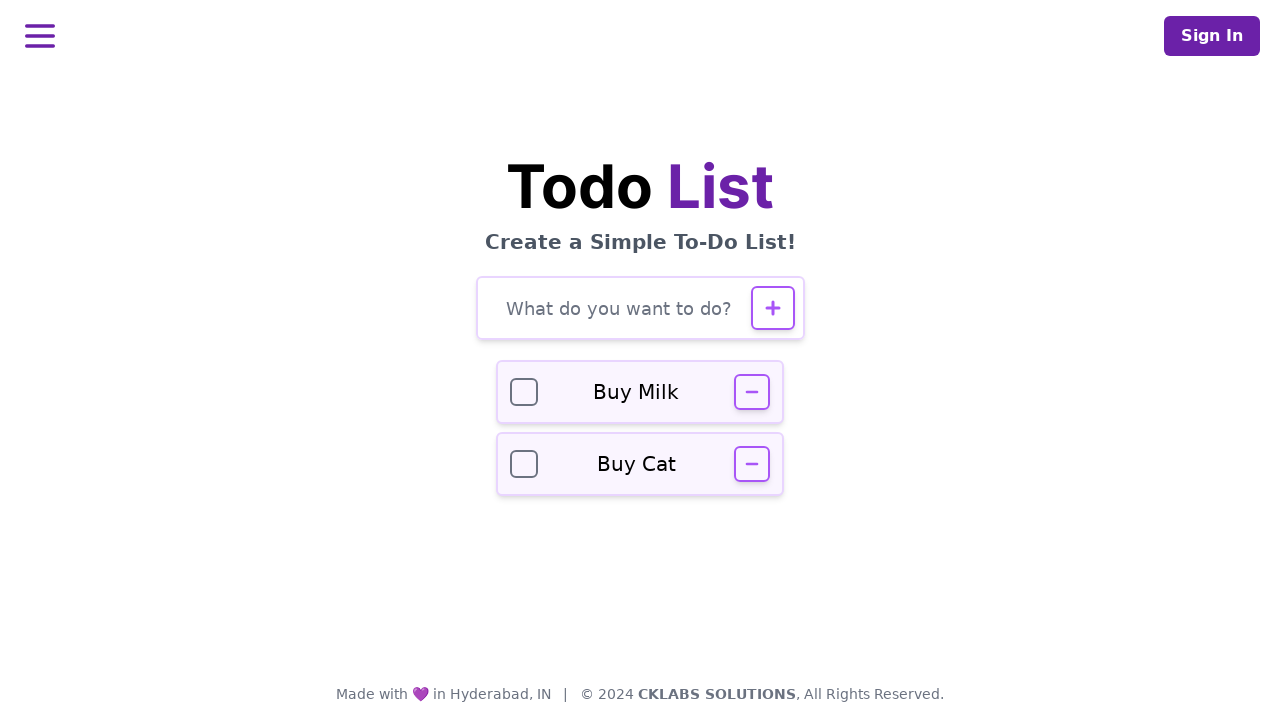

Filled todo input field with task: 'Complete project documentation' on #todo-input
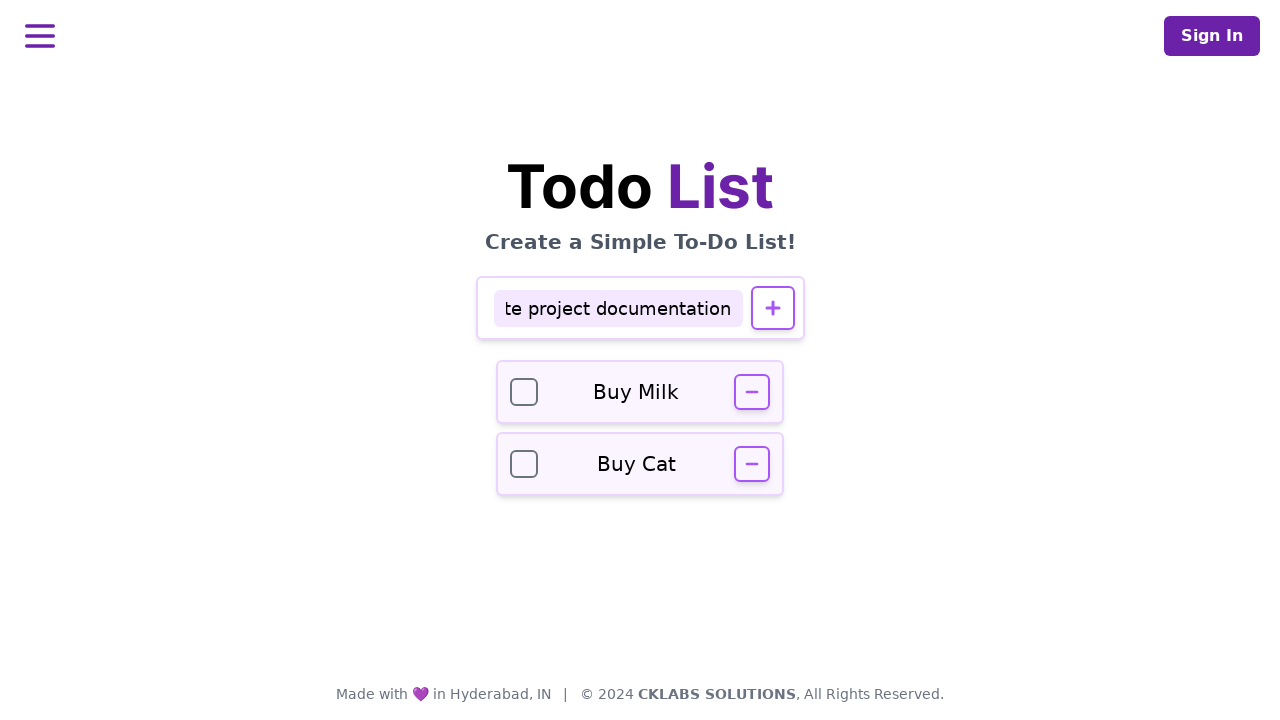

Clicked add button to add task: 'Complete project documentation' at (772, 308) on #todo-add
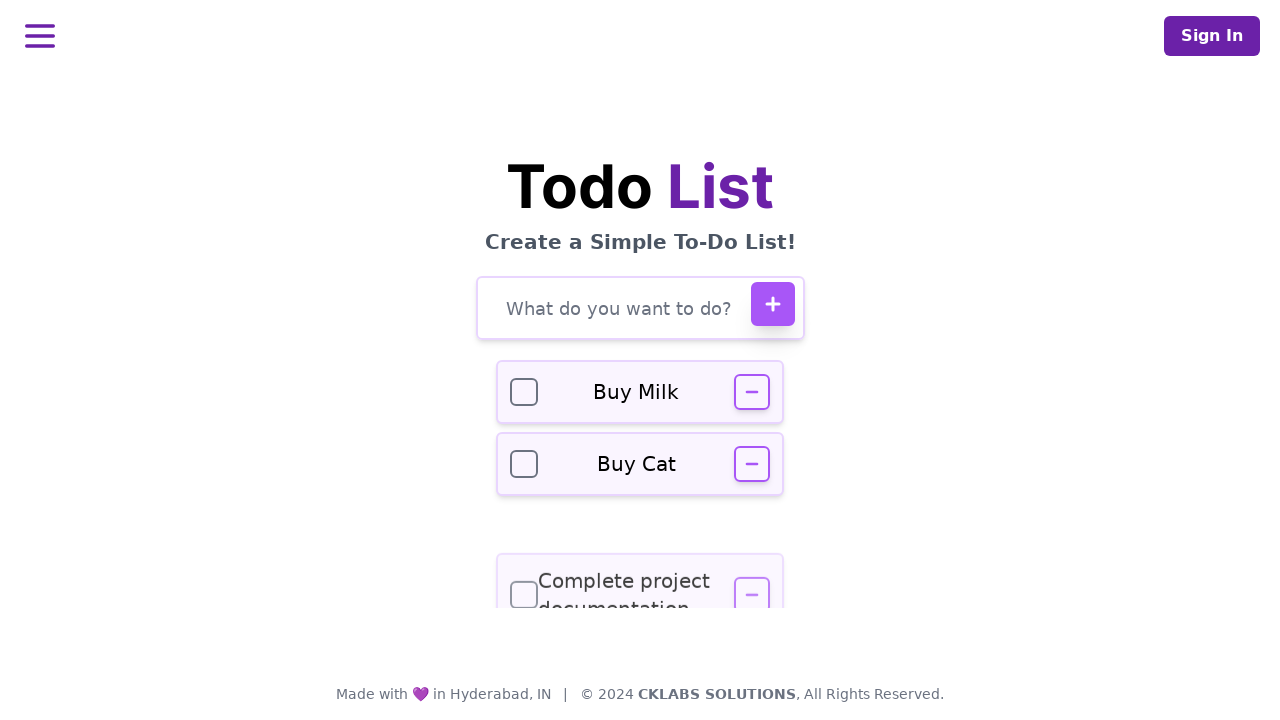

Filled todo input field with task: 'Review pull requests' on #todo-input
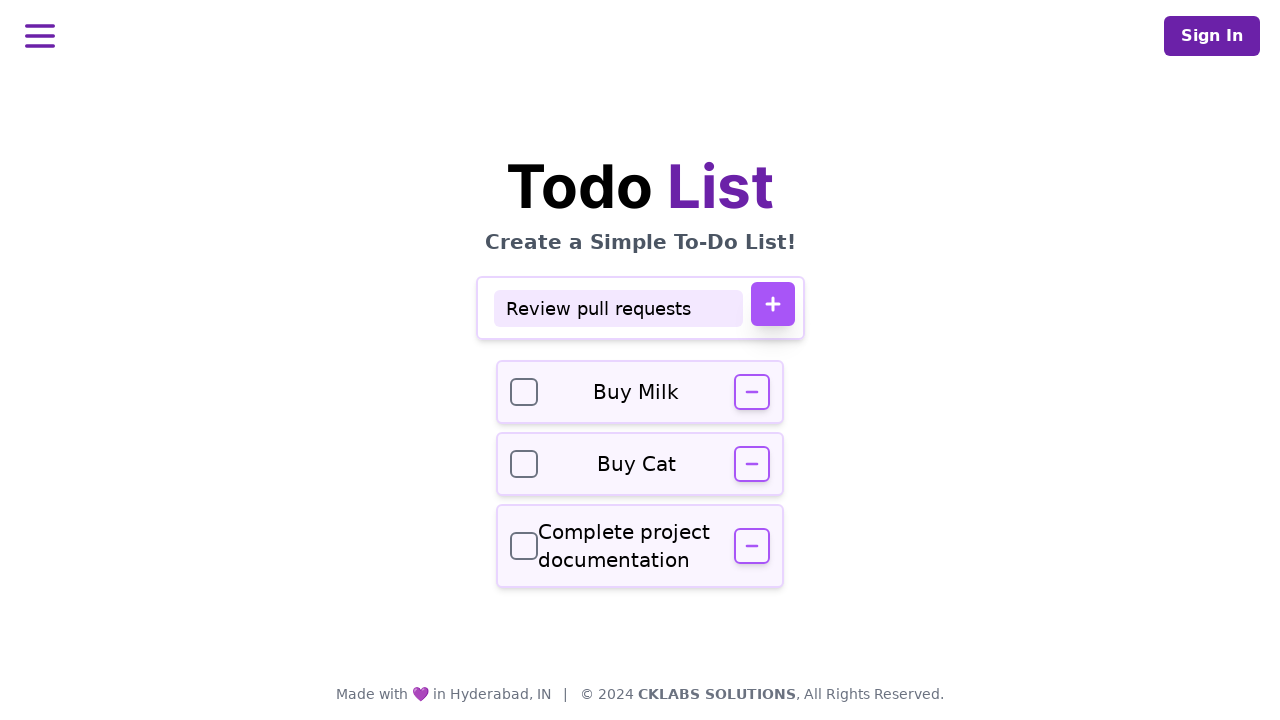

Clicked add button to add task: 'Review pull requests' at (772, 304) on #todo-add
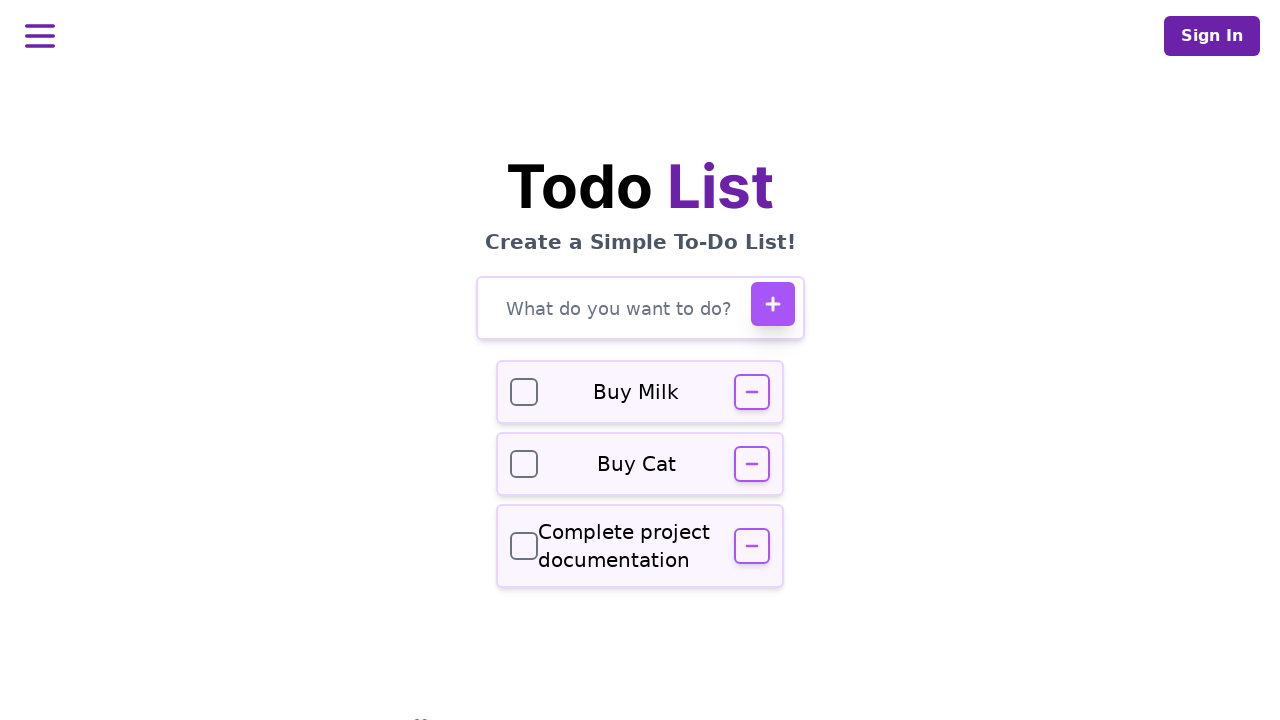

Filled todo input field with task: 'Update test cases' on #todo-input
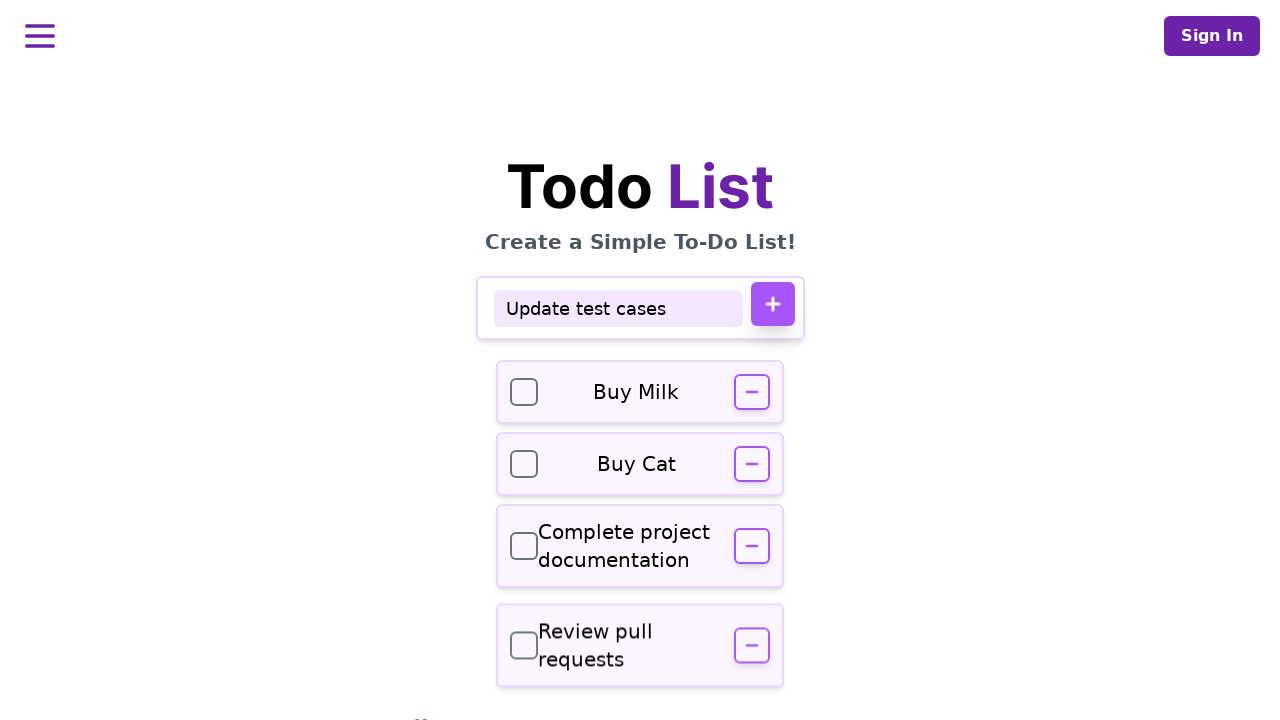

Clicked add button to add task: 'Update test cases' at (772, 304) on #todo-add
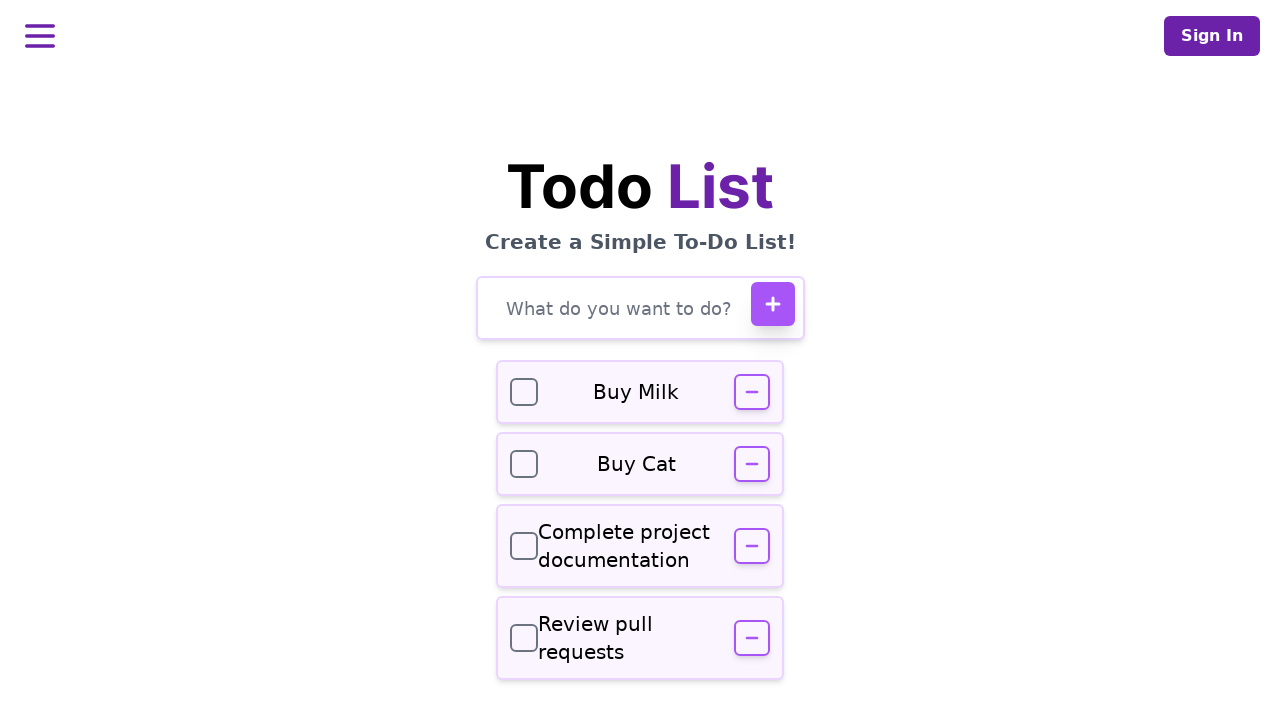

Located header element containing task list
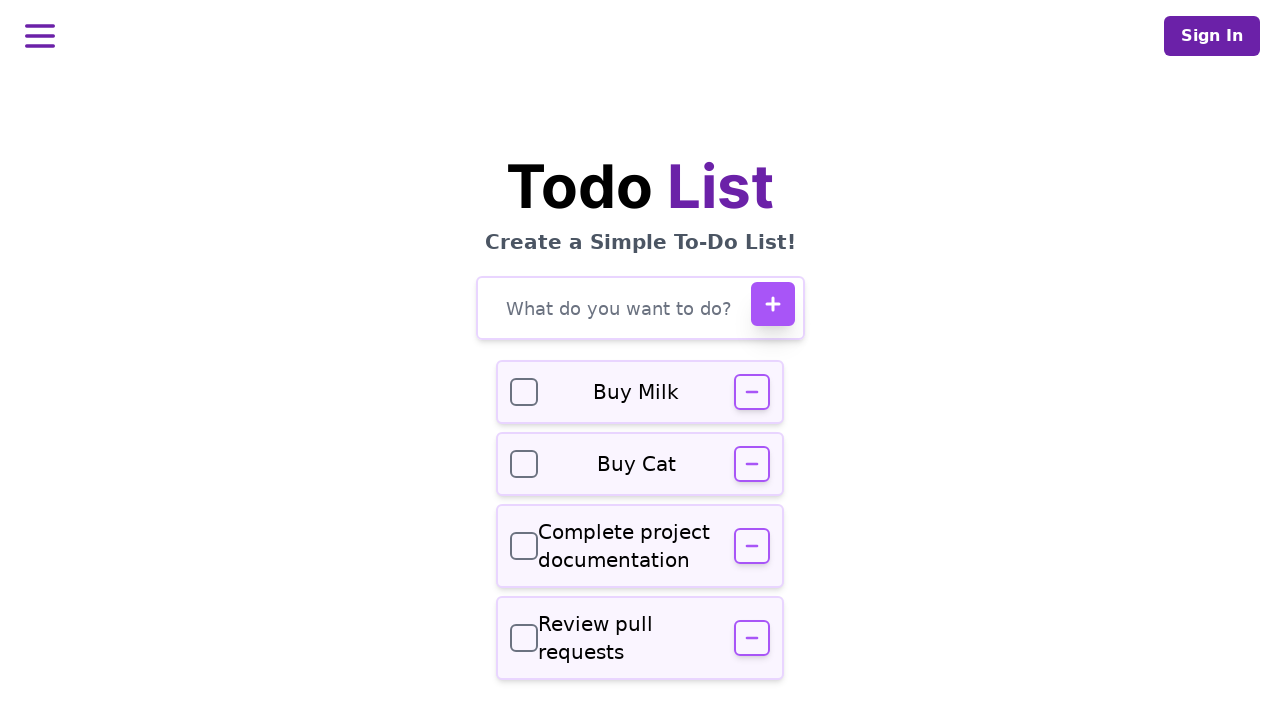

Waited for header element to be visible
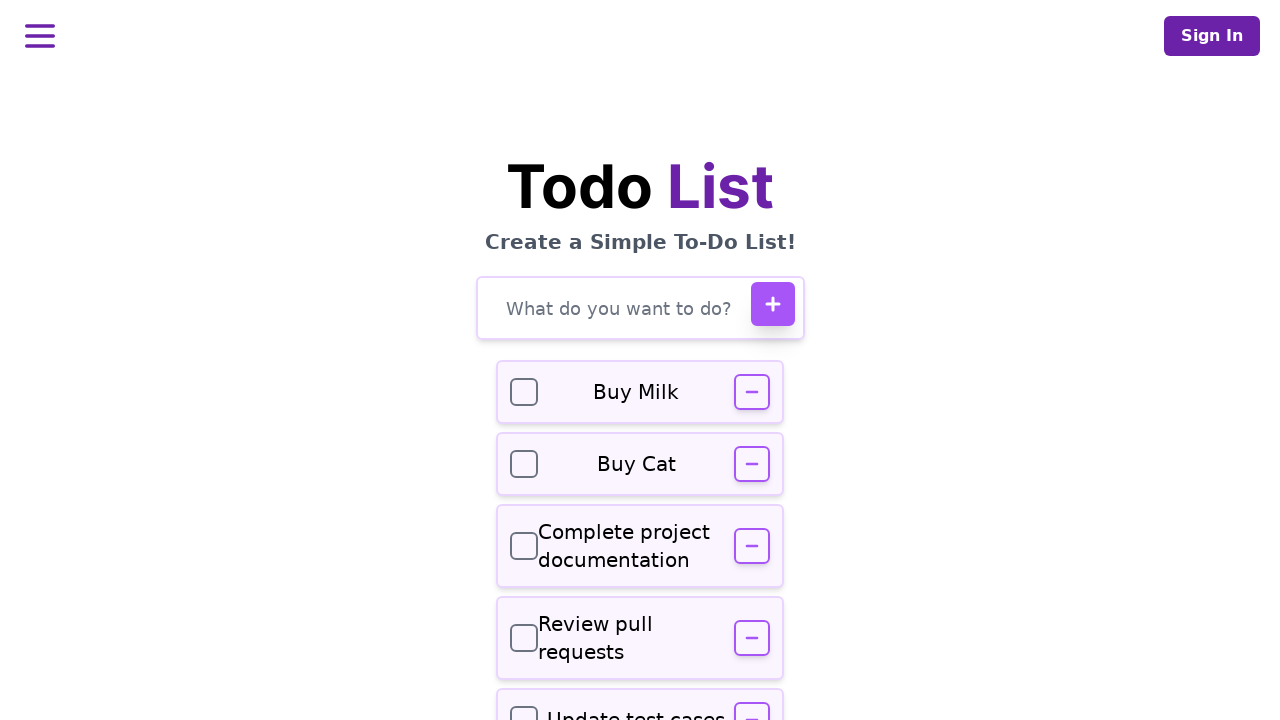

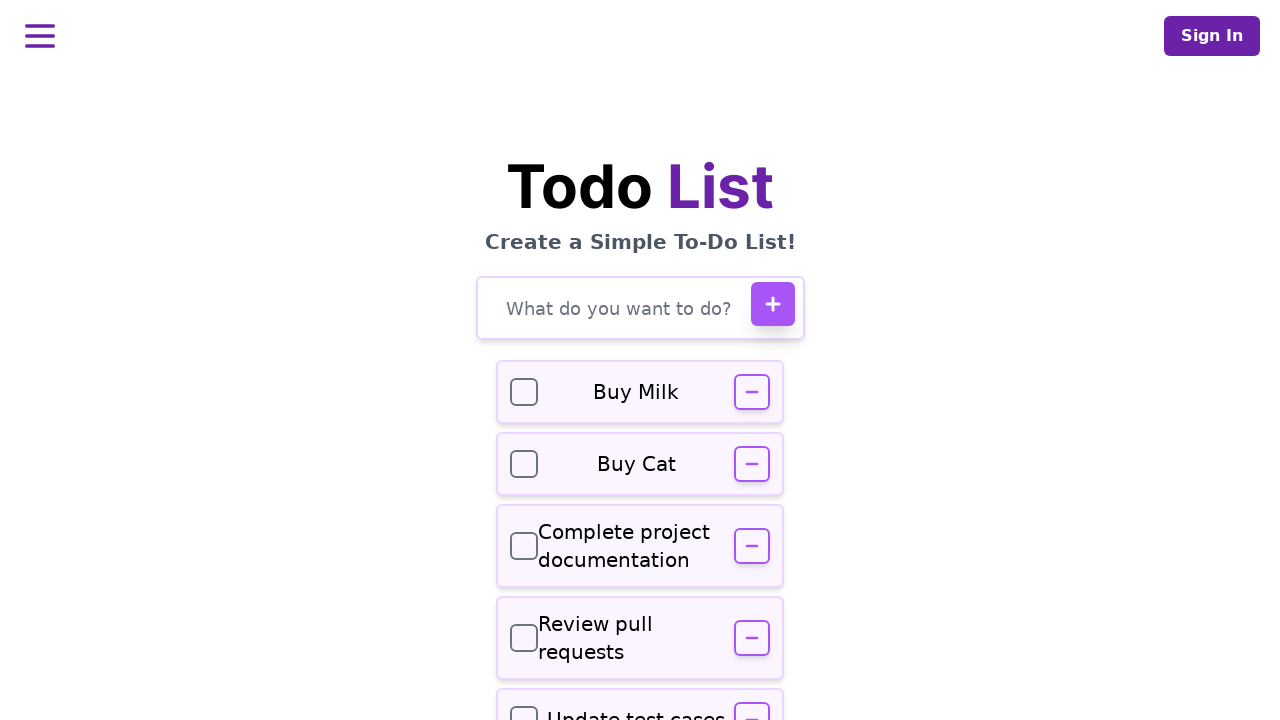